Tests confirm dialog handling by clicking the confirm button, accepting the dialog with Ok, and verifying the result

Starting URL: https://the-internet.herokuapp.com/javascript_alerts

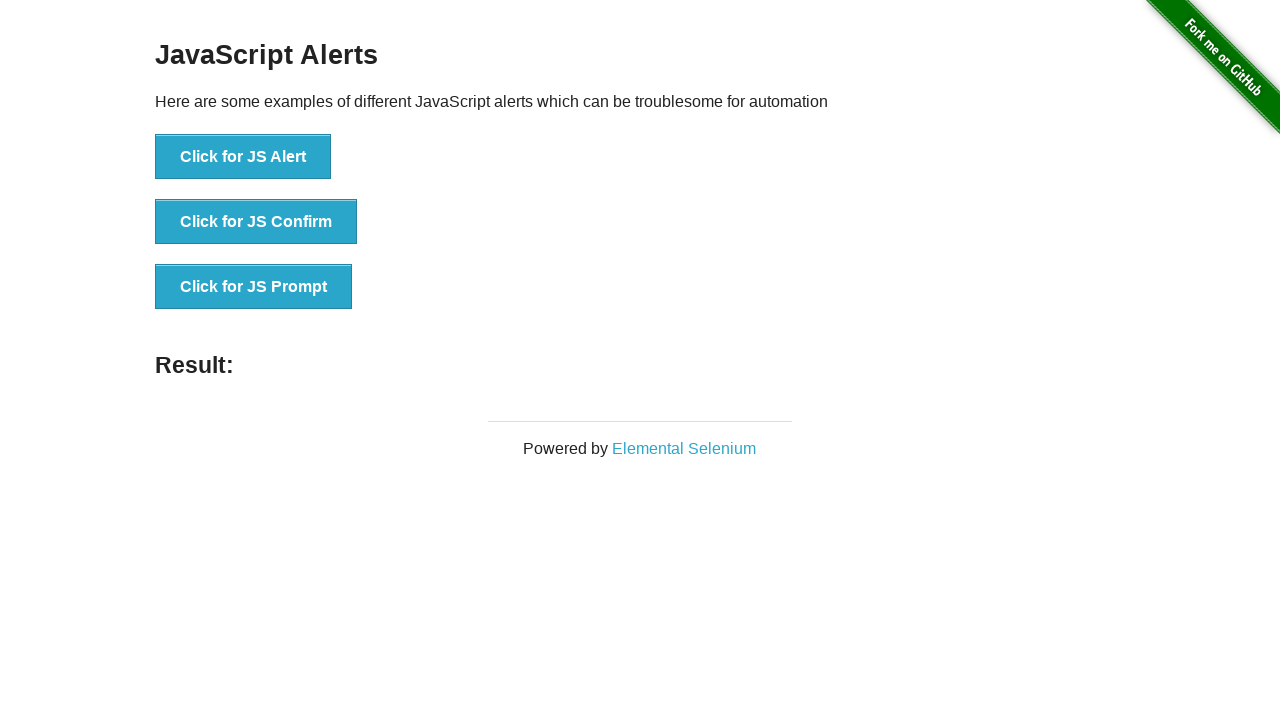

Set up dialog handler to accept confirm dialogs
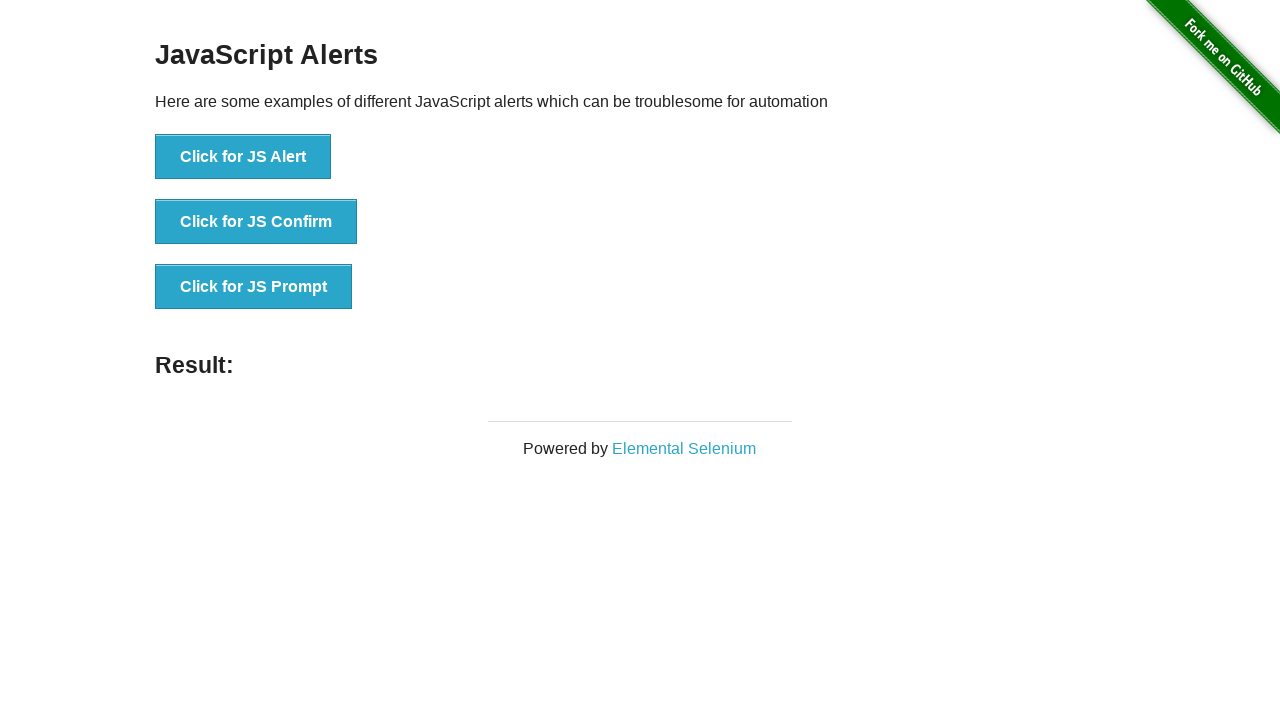

Clicked JS Confirm button to trigger confirm dialog at (256, 222) on button[onclick="jsConfirm()"]
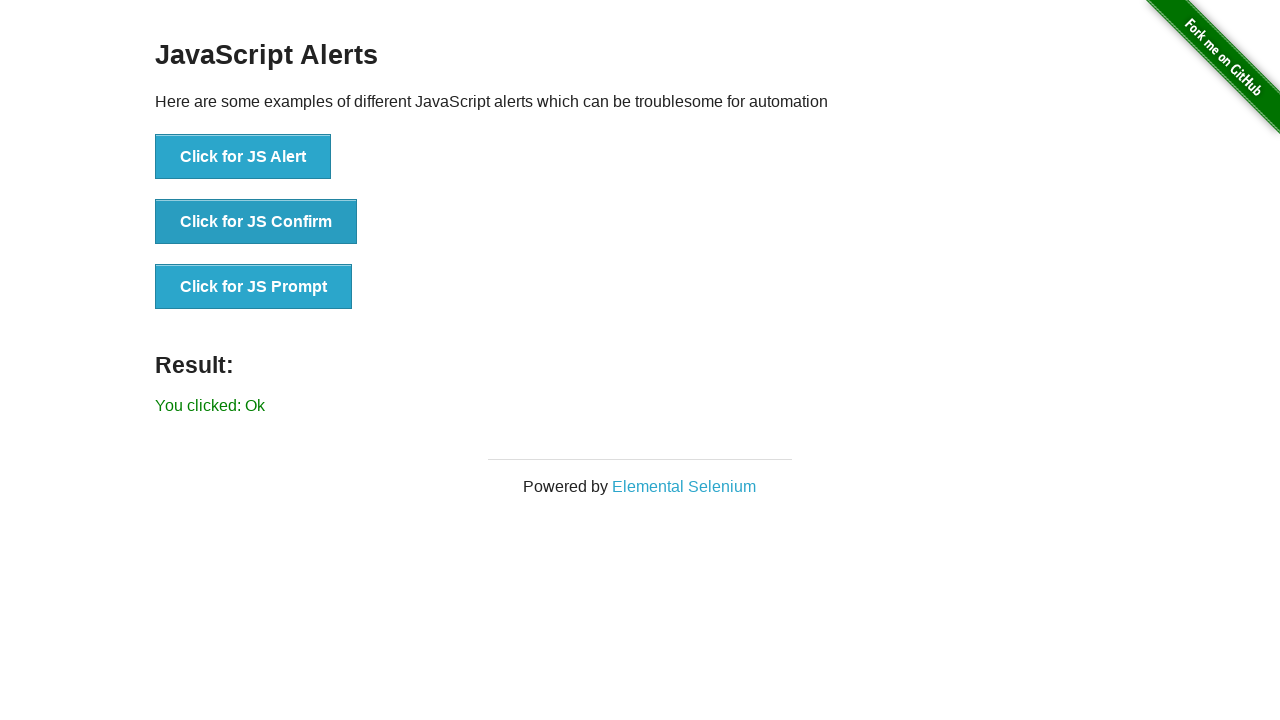

Result element loaded after accepting confirm dialog with Ok
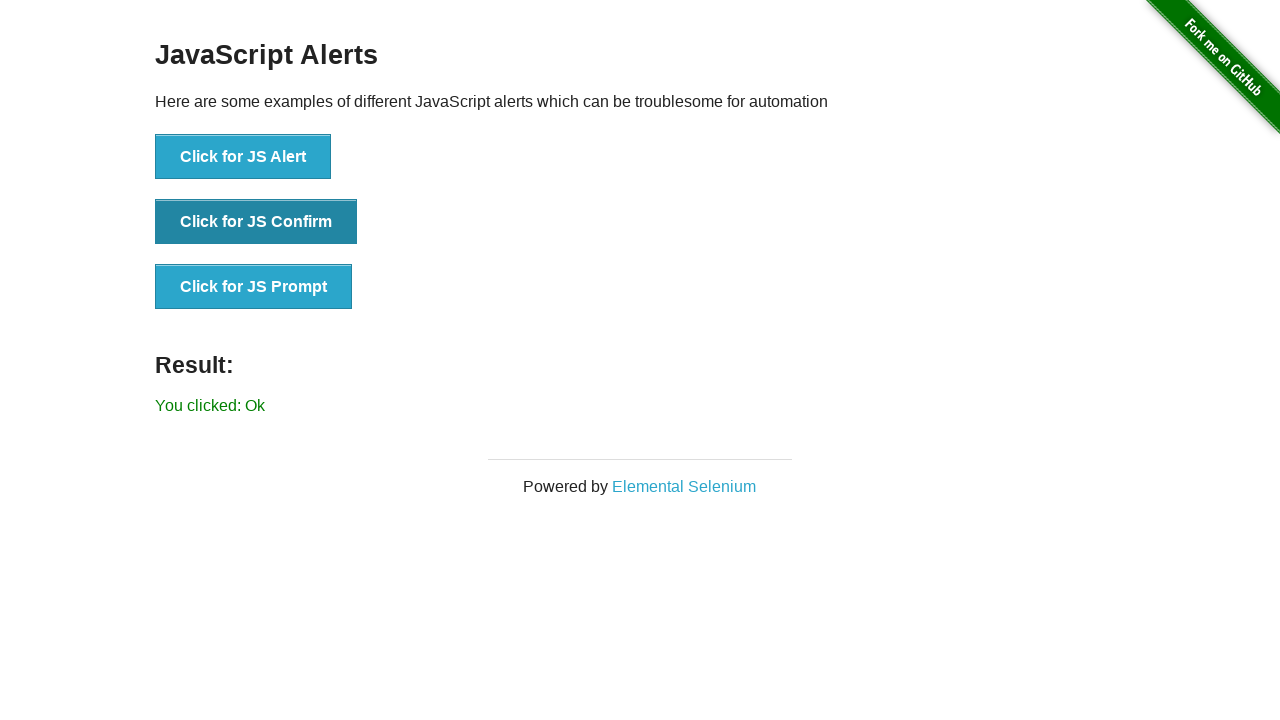

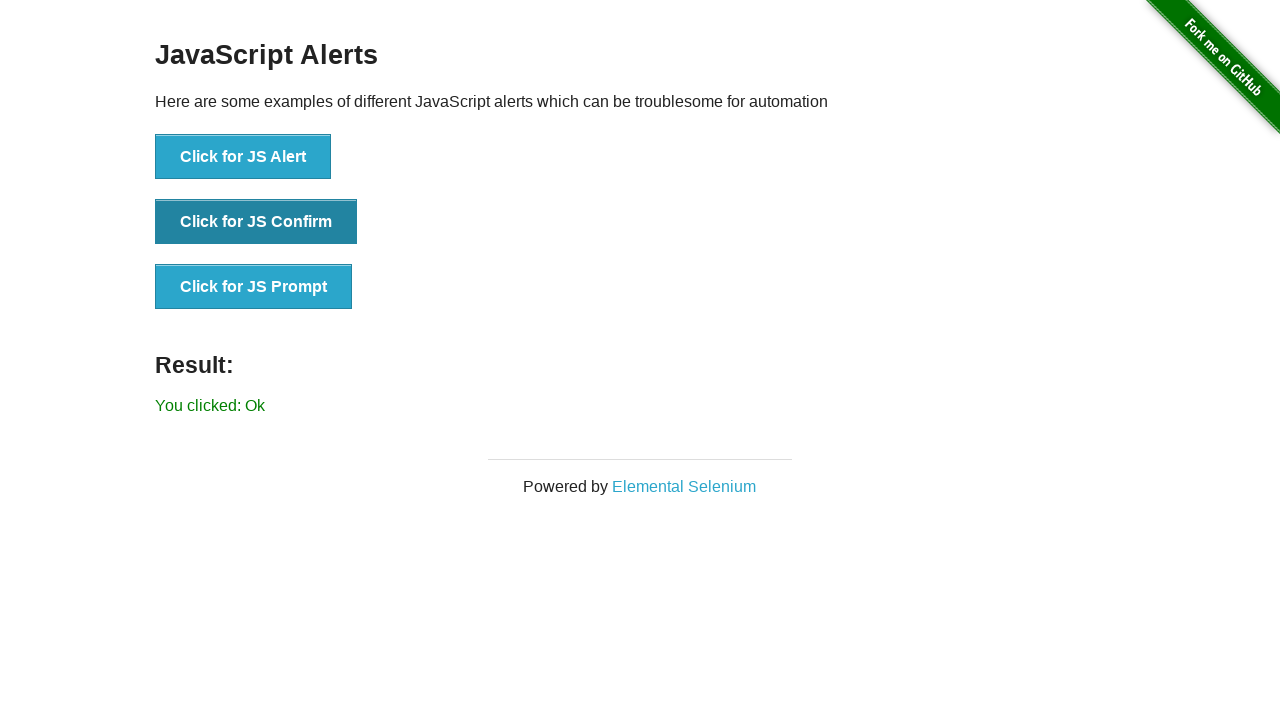